Tests the signup form validation by filling in registration fields with mismatched passwords and verifying that an error message is displayed.

Starting URL: https://prd.canvusapps.com/signup

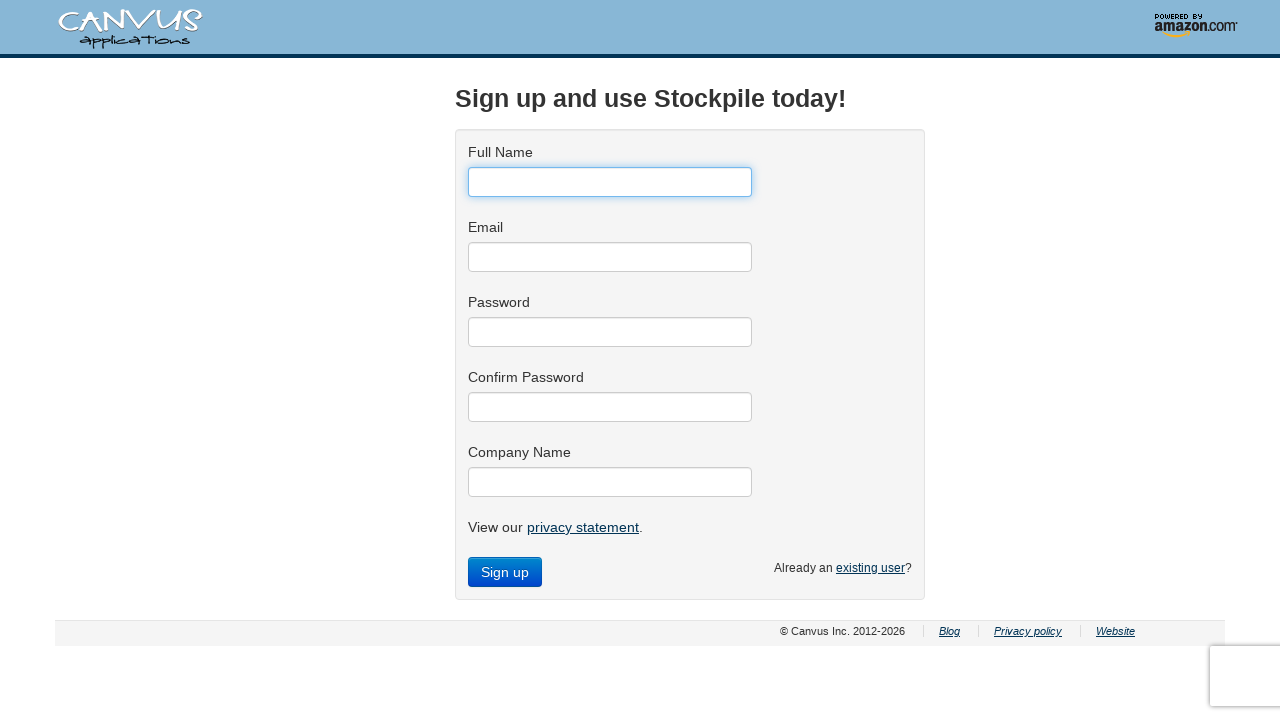

Filled user name field with 'Marcus' on #user_name
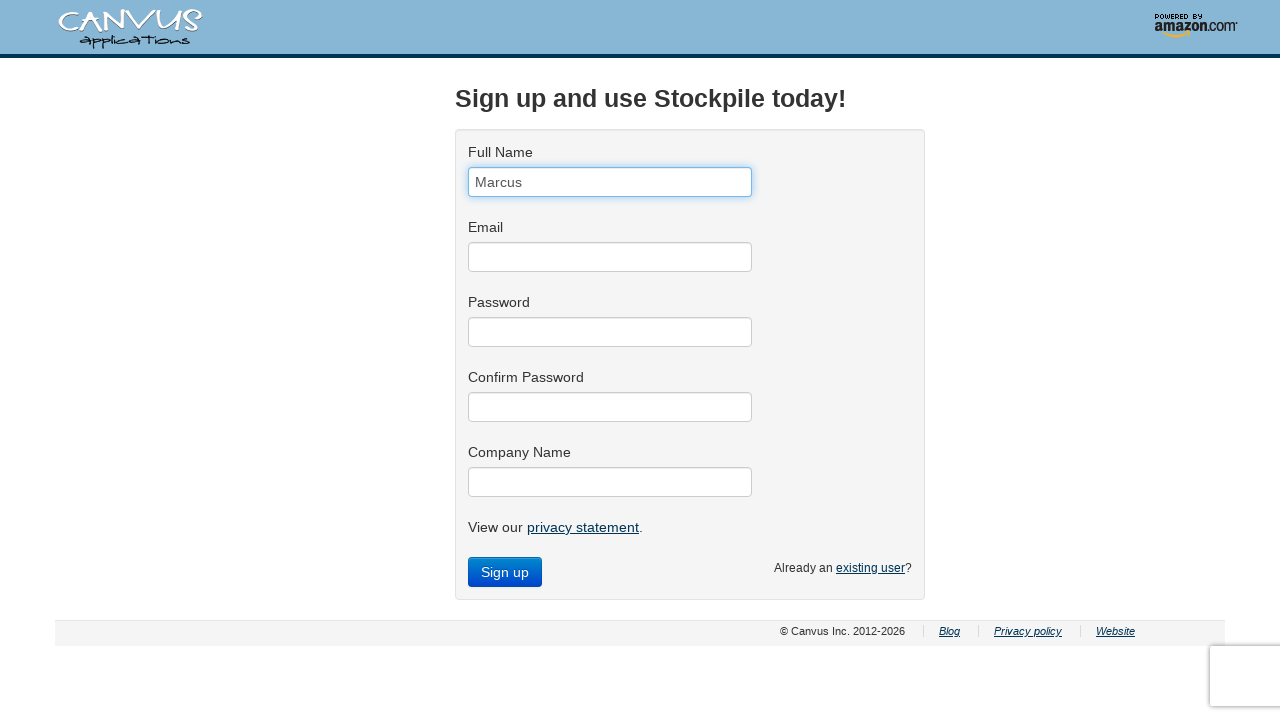

Filled email field with 'marcus.test@example.com' on #user_email
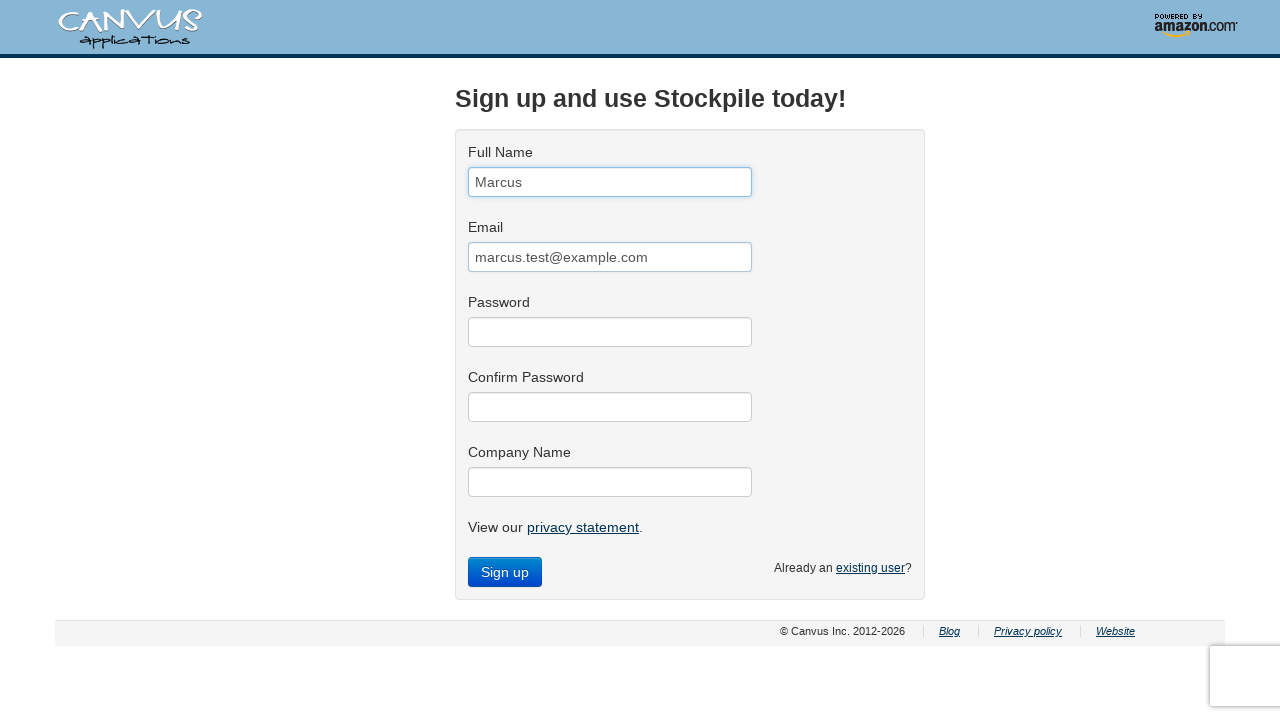

Filled password field with 'SecurePass456' on #user_password
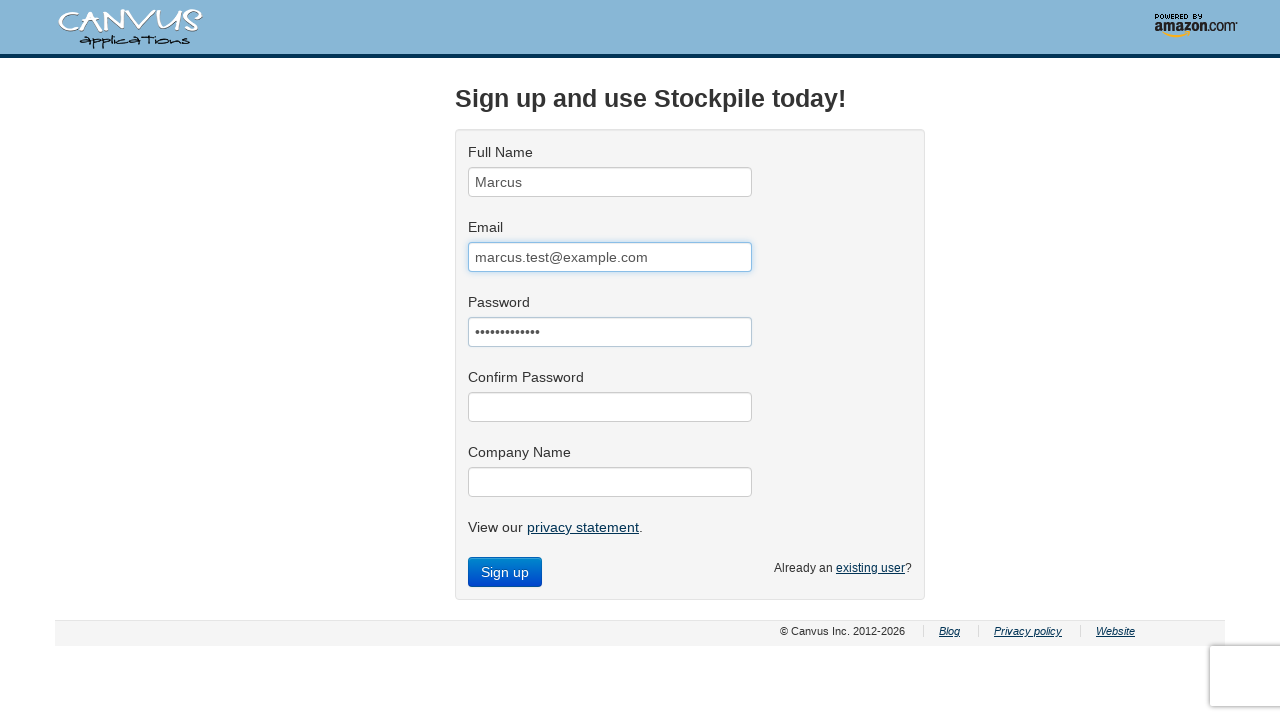

Filled password confirmation field with mismatched password 'SecurePass789' to trigger validation error on #user_password_confirmation
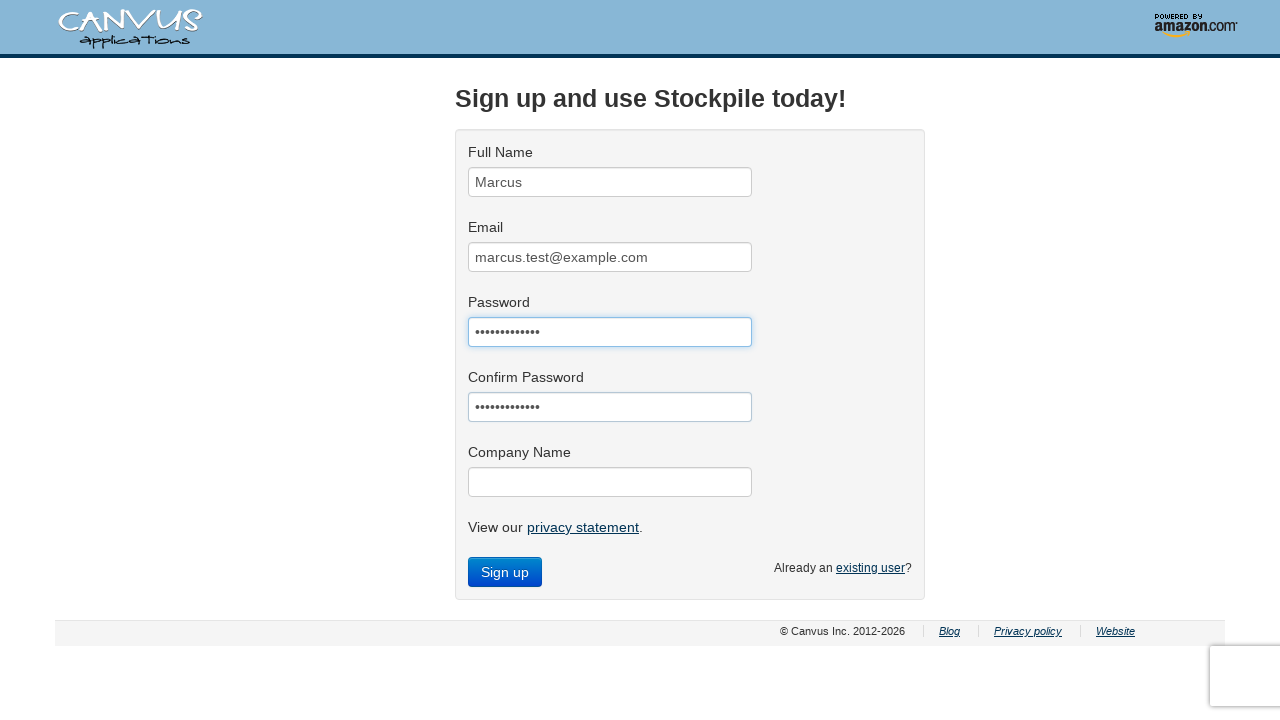

Filled company name field with 'Innovative Solutions Inc' on #company_name
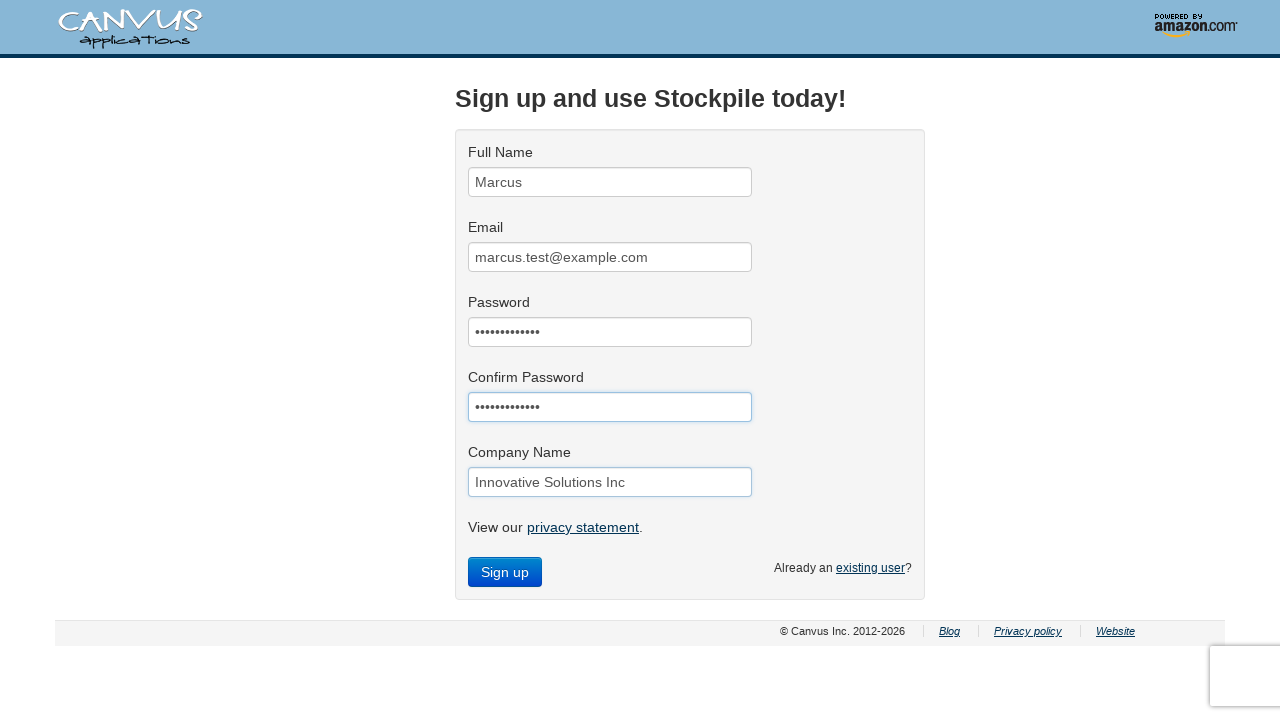

Clicked submit button to attempt signup at (505, 572) on .submit.btn.btn-primary
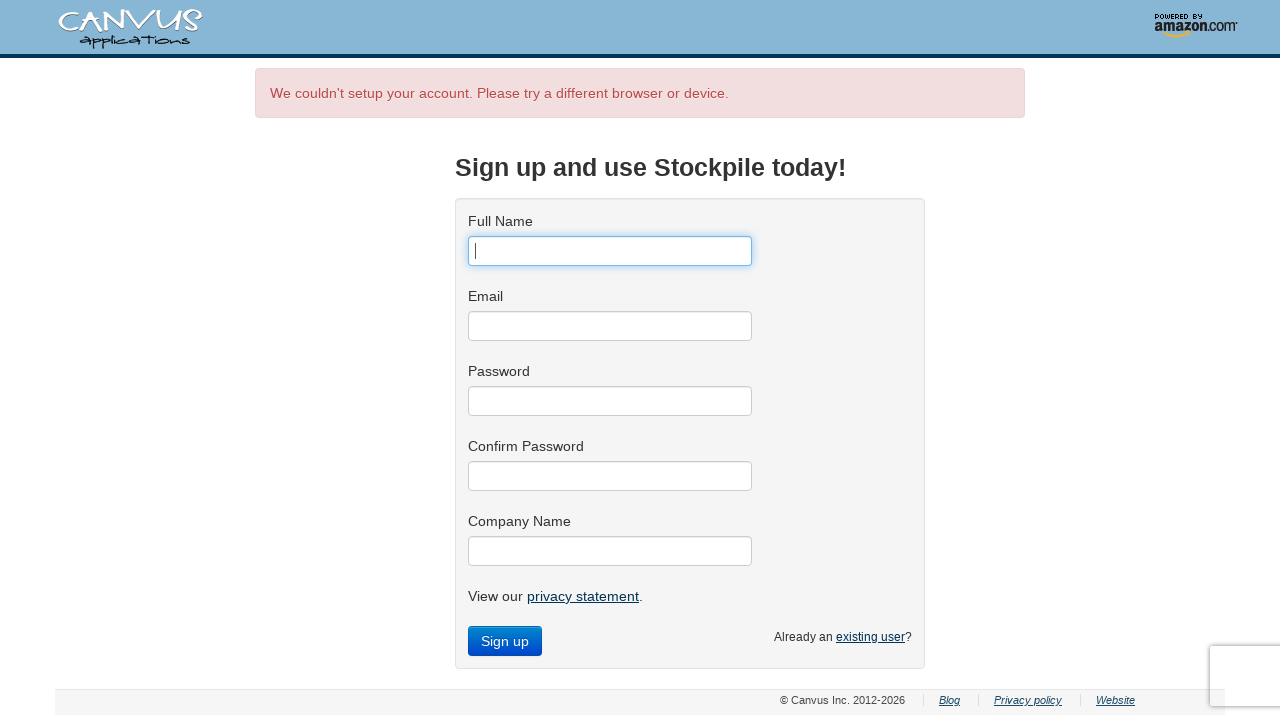

Password mismatch validation error message appeared
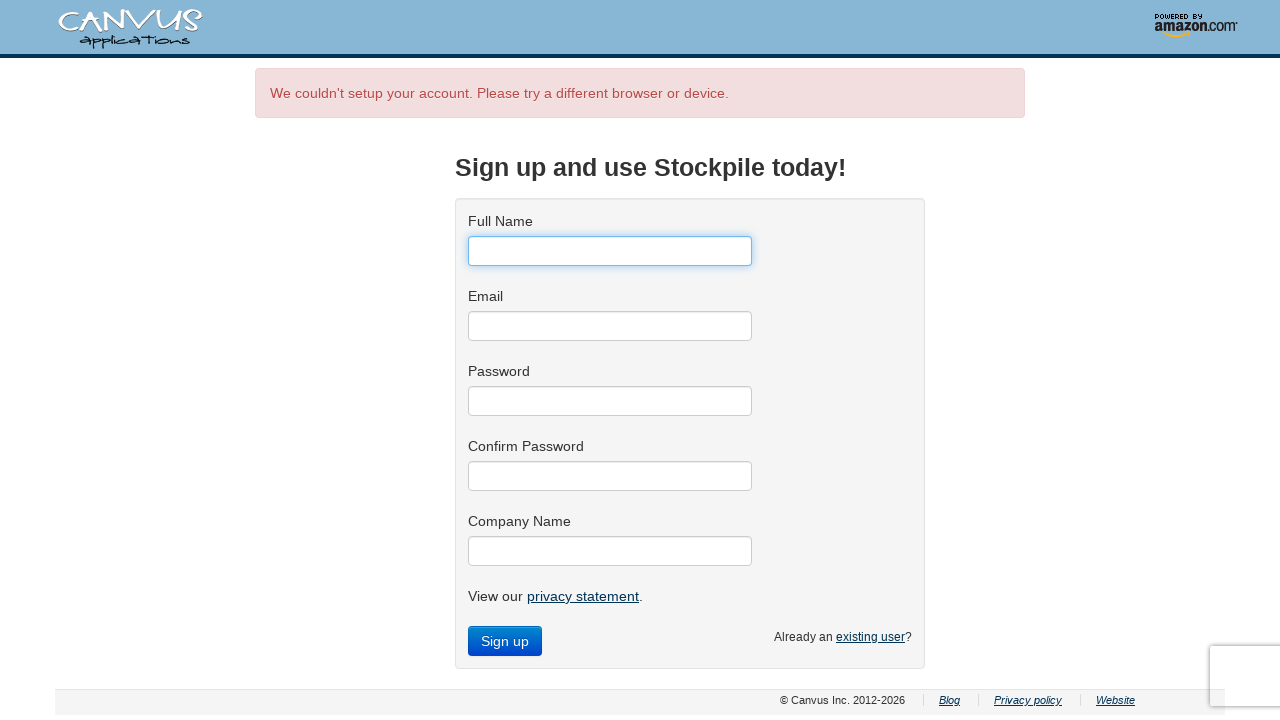

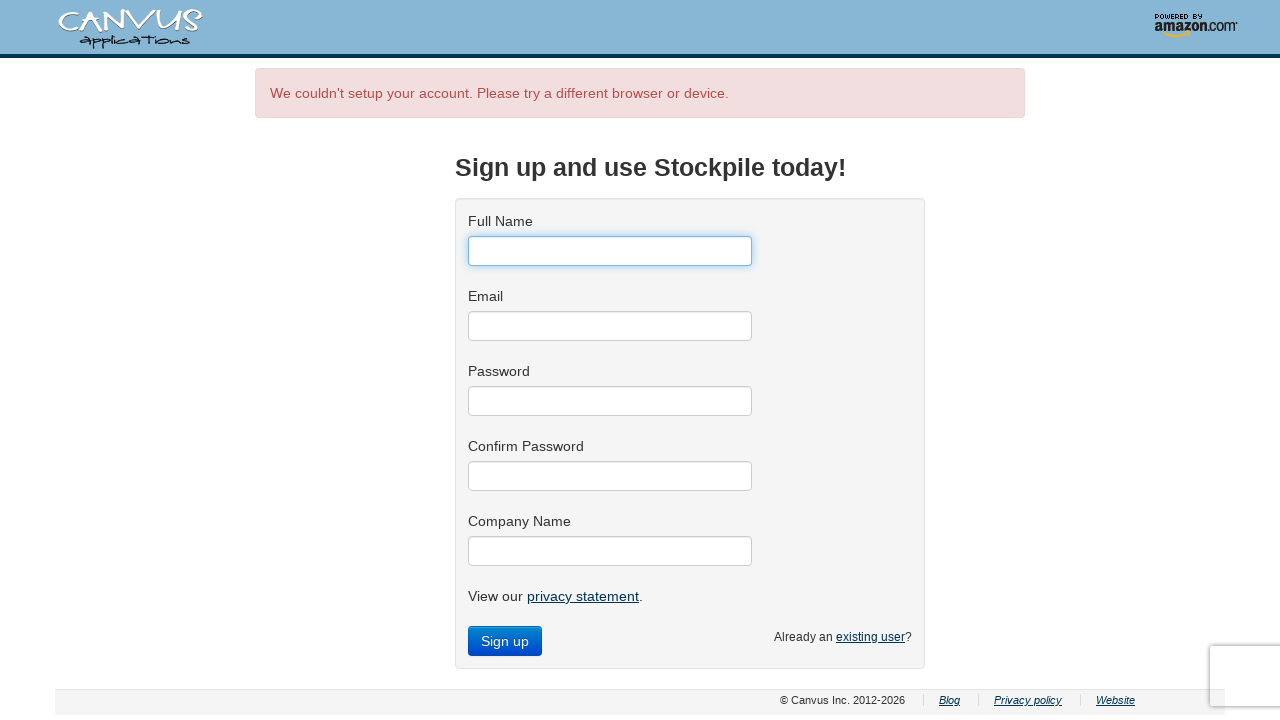